Tests page scrolling functionality by scrolling down and then up on the GitHub releases page

Starting URL: https://github.com/operasoftware/operachromiumdriver/releases

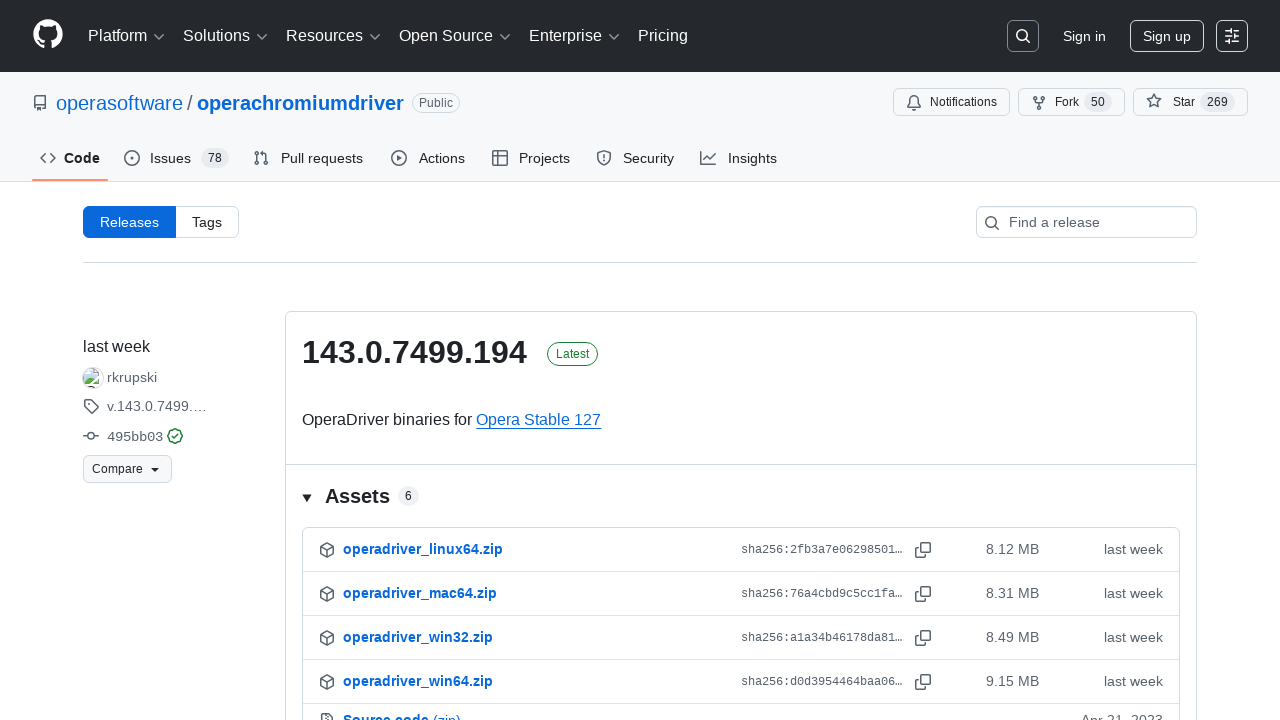

Scrolled down by 1000 pixels on GitHub releases page
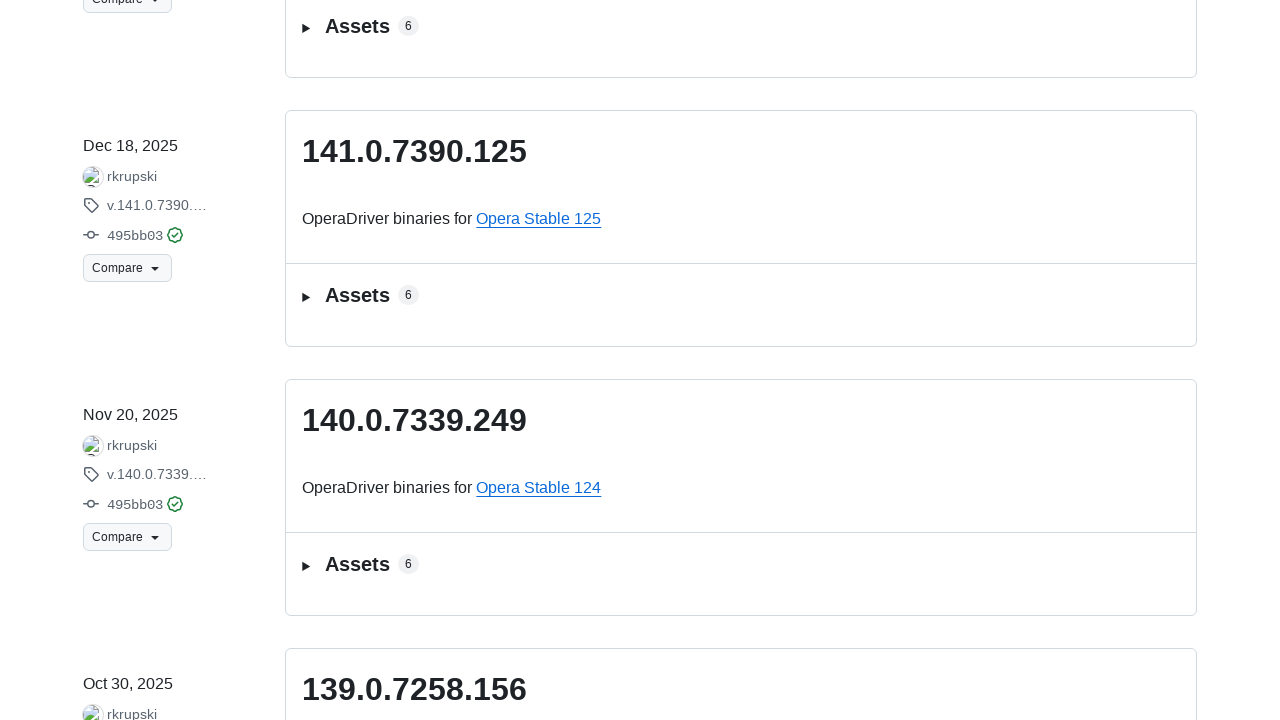

Waited for 2 seconds
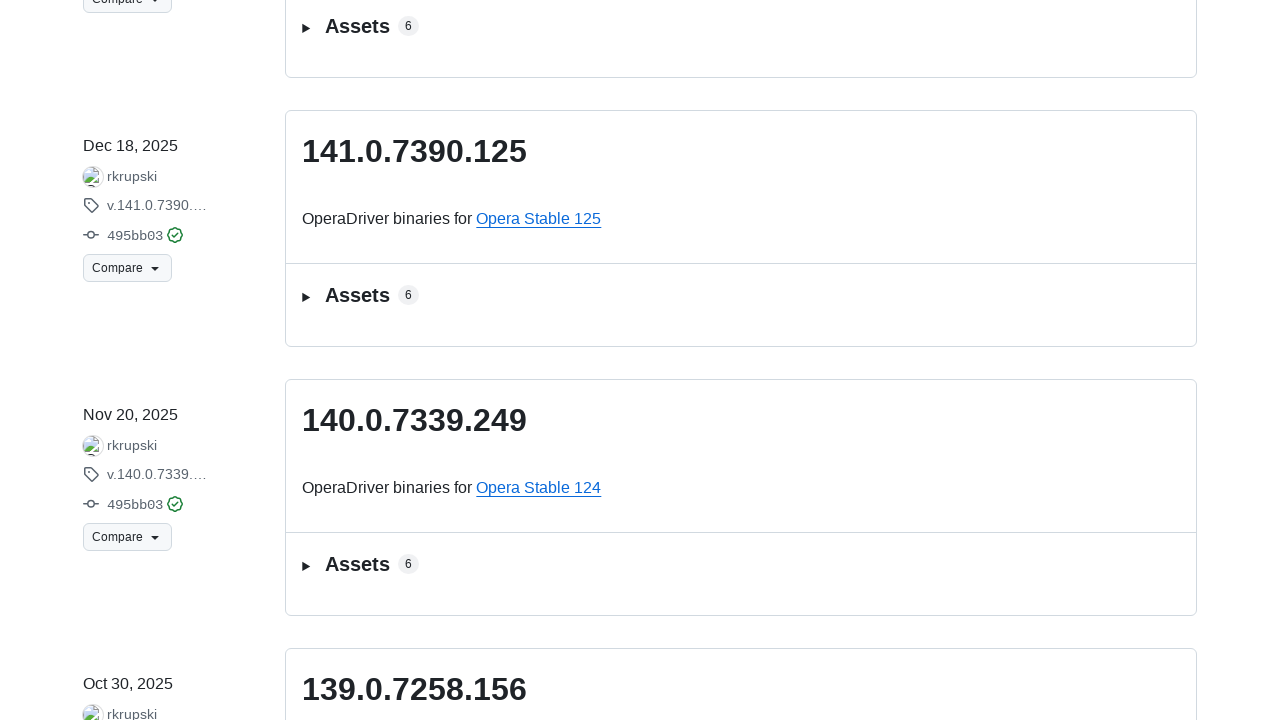

Scrolled up by 500 pixels
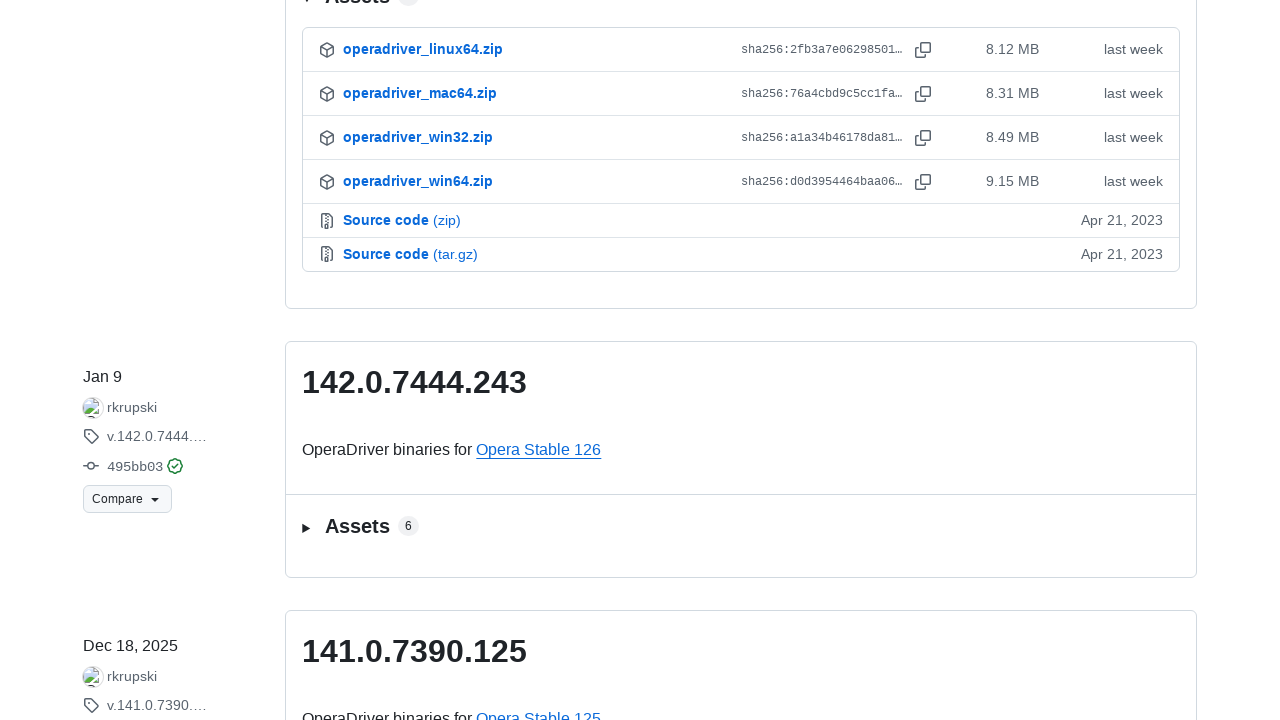

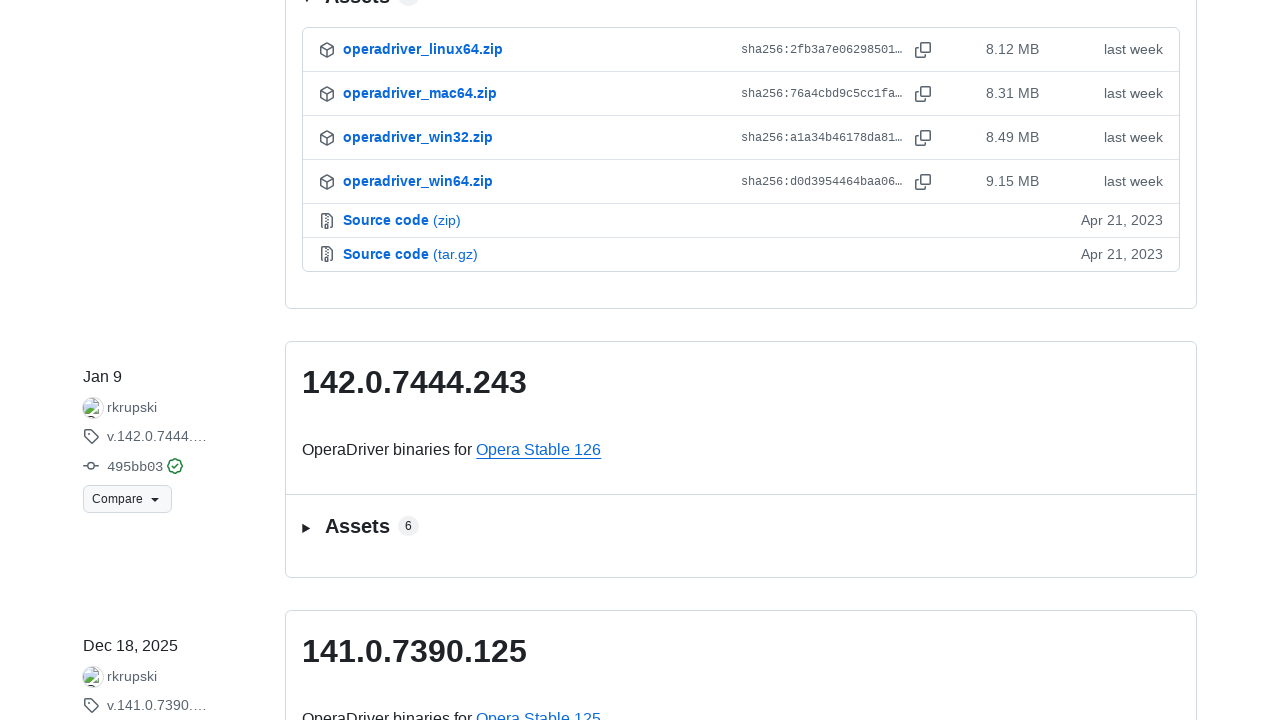